Tests retrieving text from a web element by locating the "New User Registration" link on the CMS portal page

Starting URL: https://portal.cms.gov/portal/

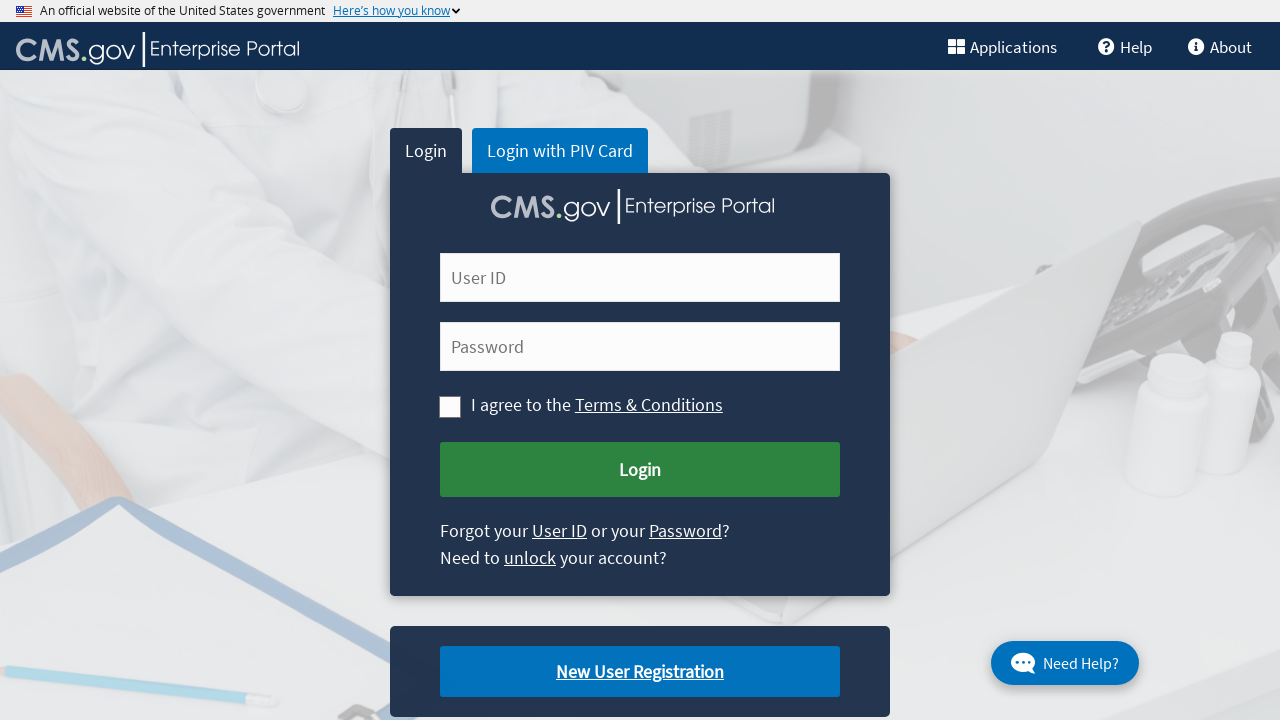

Navigated to CMS portal homepage
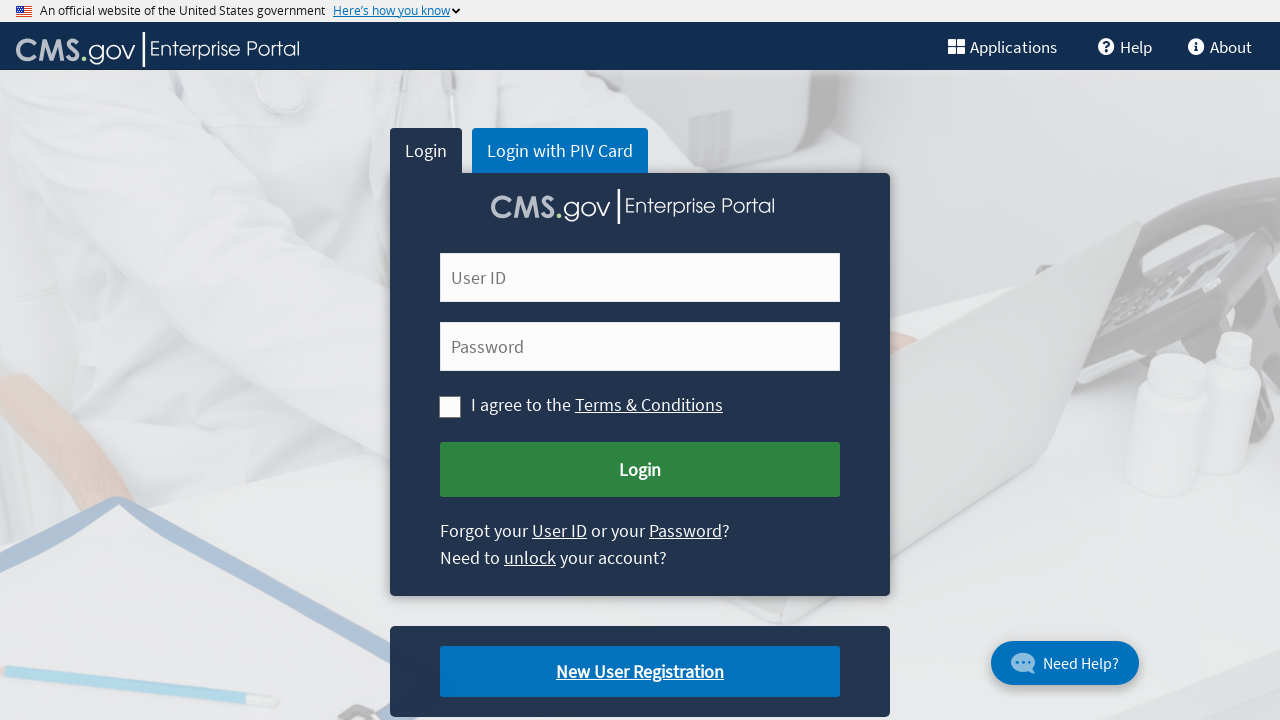

Located the 'New User Registration' link element
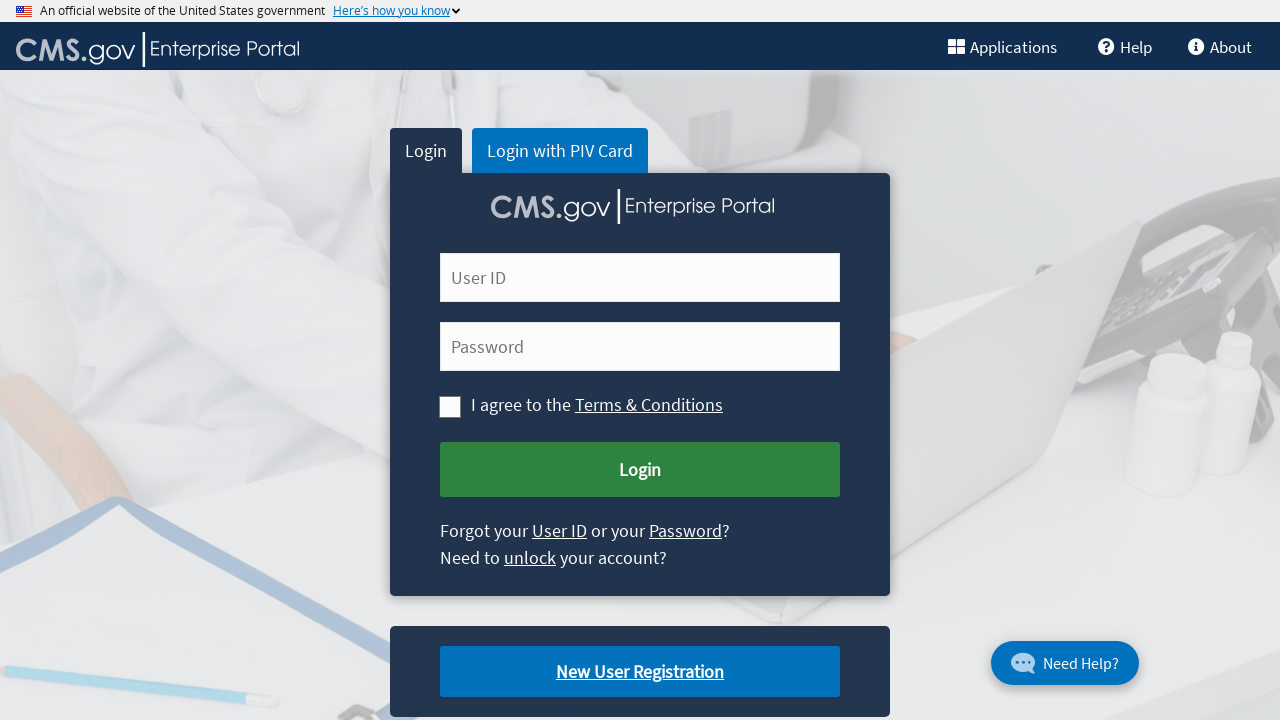

Waited for 'New User Registration' link to become visible
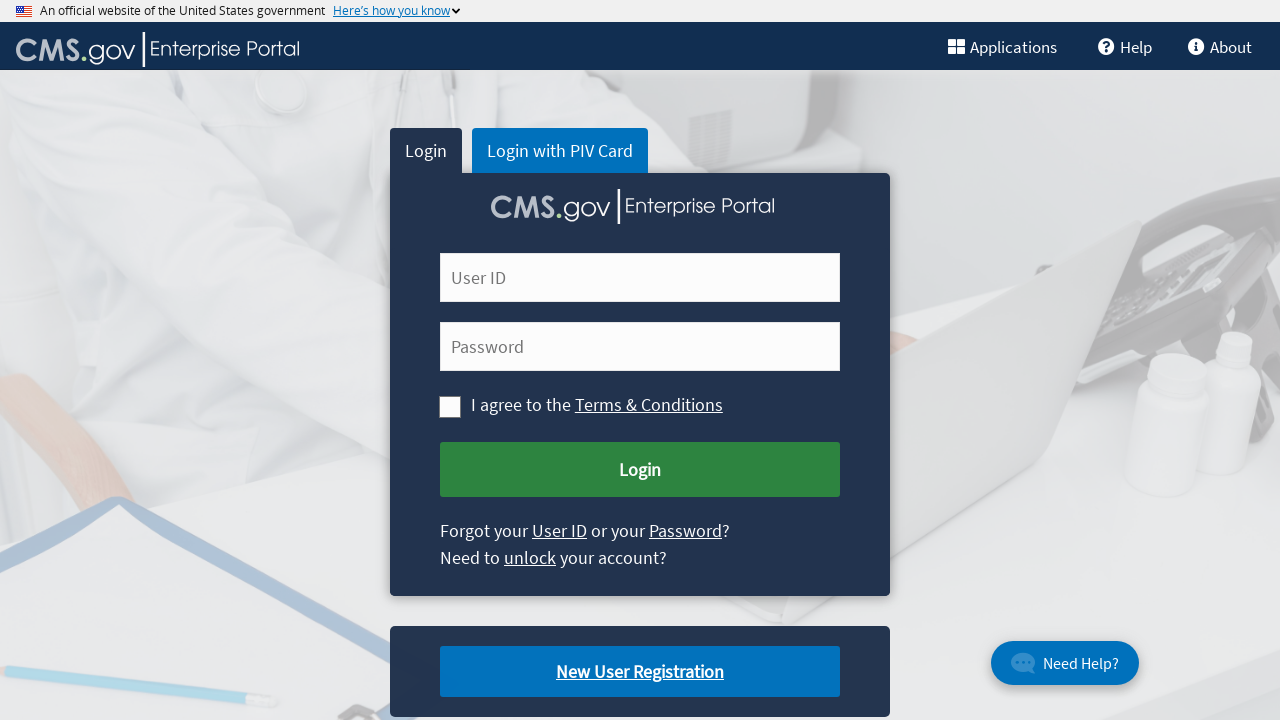

Retrieved text content from link: 'New User Registration'
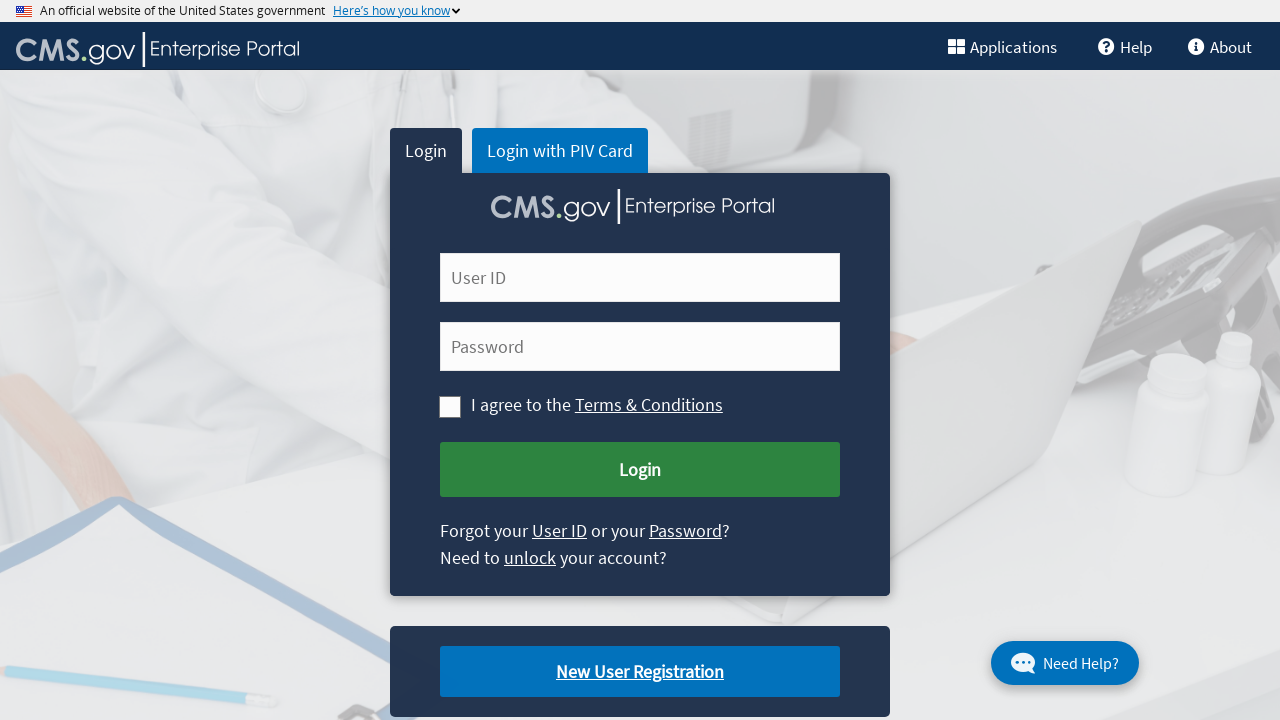

Printed the retrieved text content
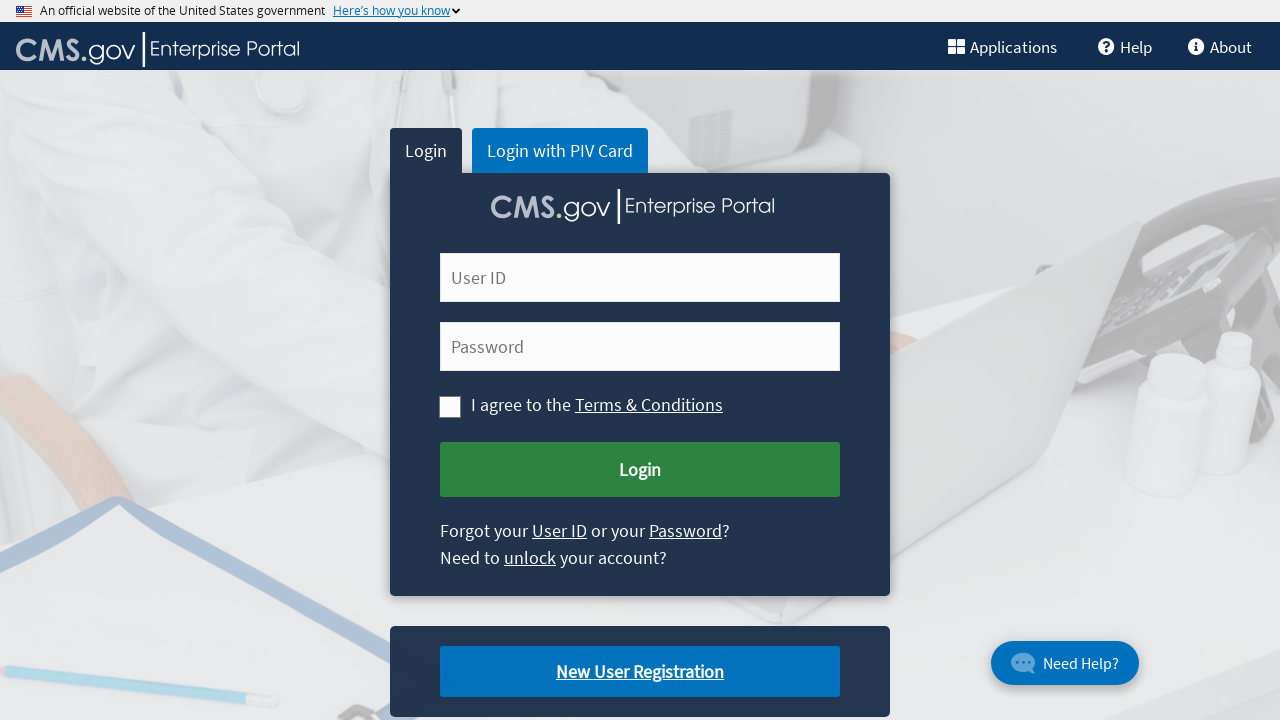

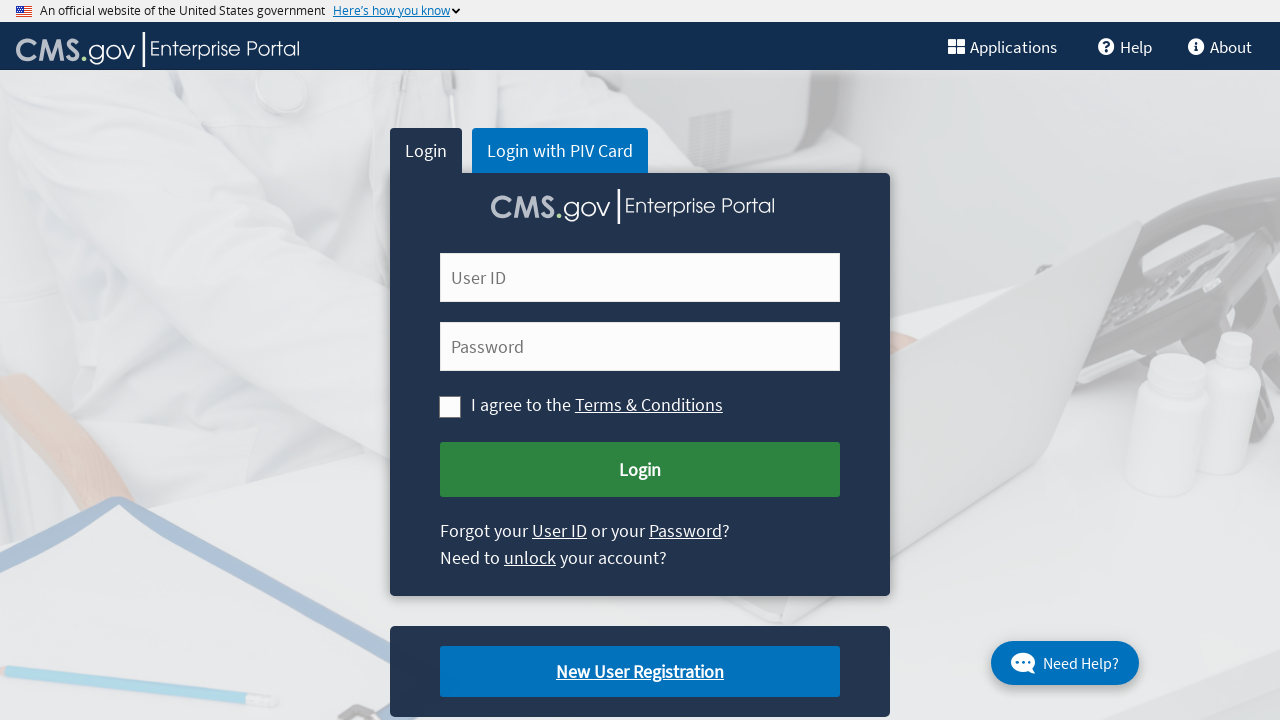